Performs drag and drop operation by dragging an element to a target container

Starting URL: https://seleniumbase.io/other/drag_and_drop

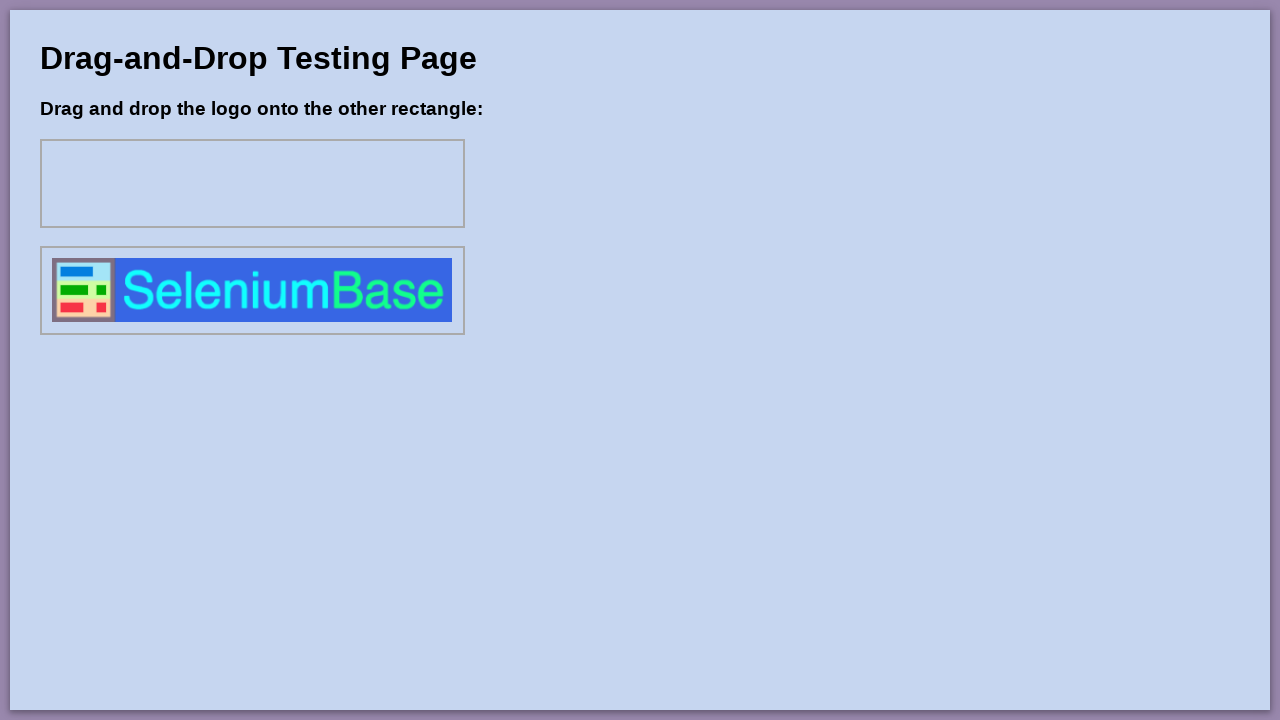

Navigated to drag and drop test page
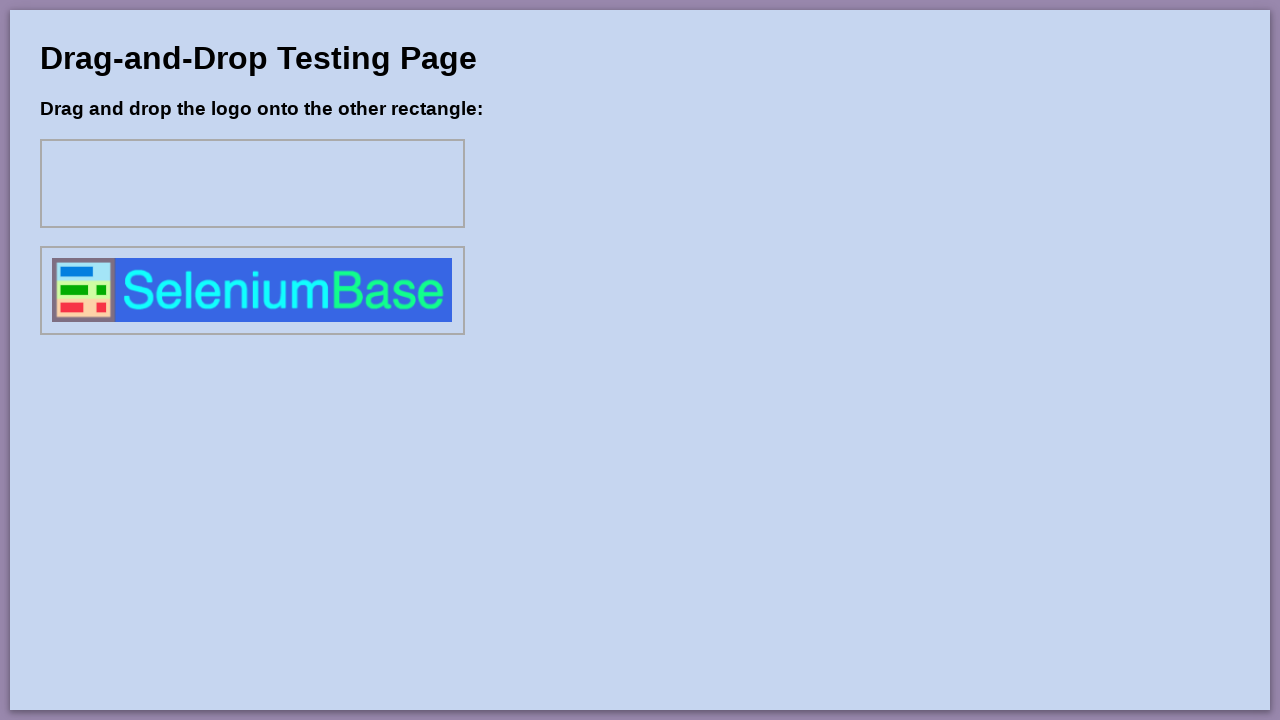

Performed drag and drop operation from #drag1 to #myForm #div1 at (252, 184)
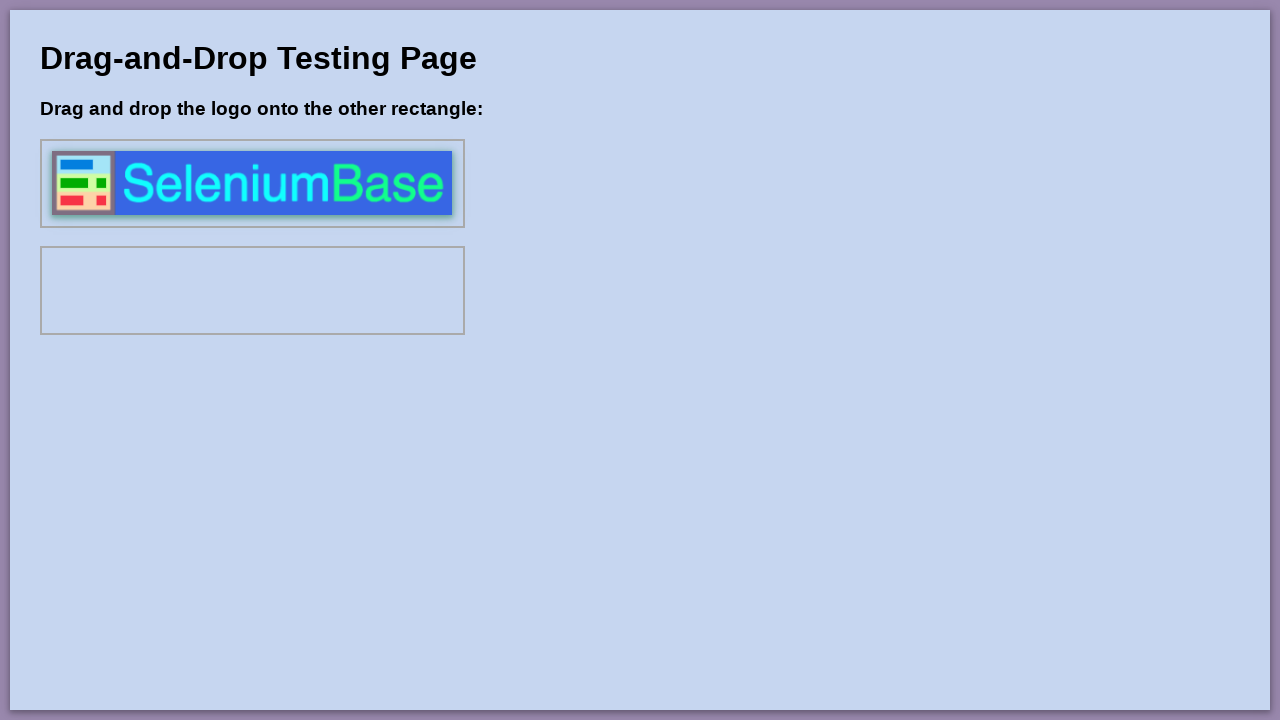

Verified dragged element appeared in target container
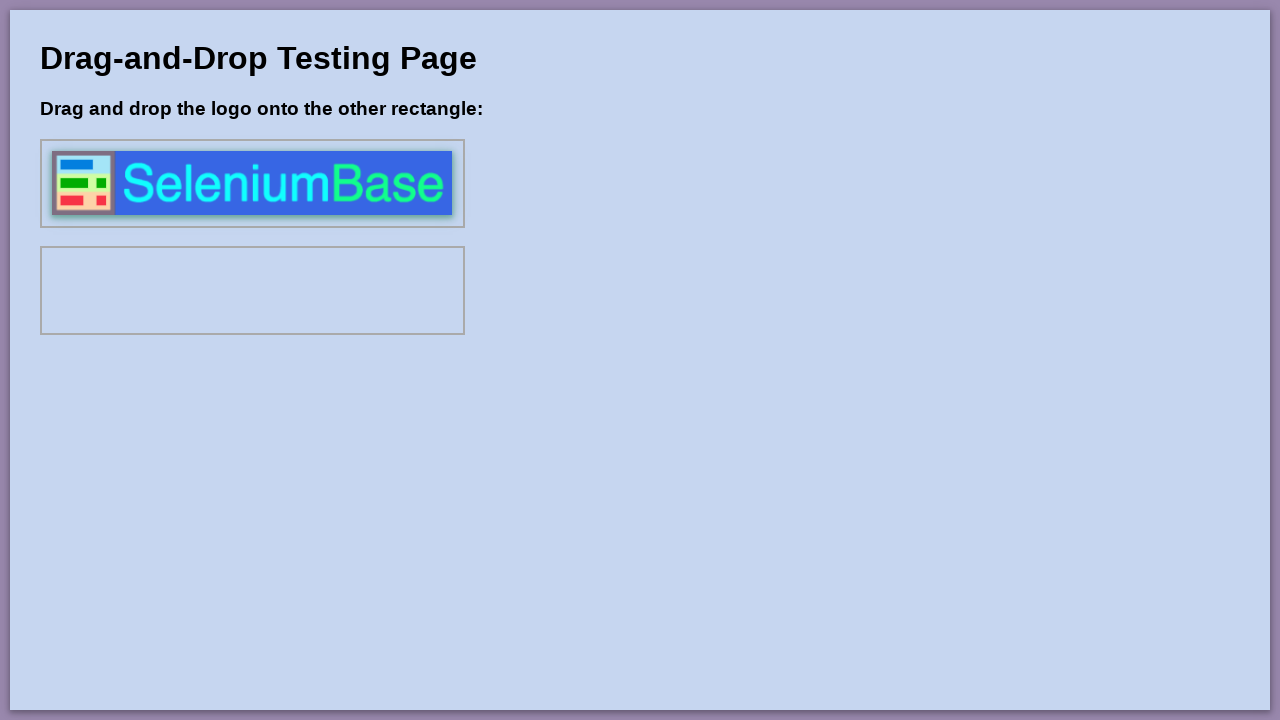

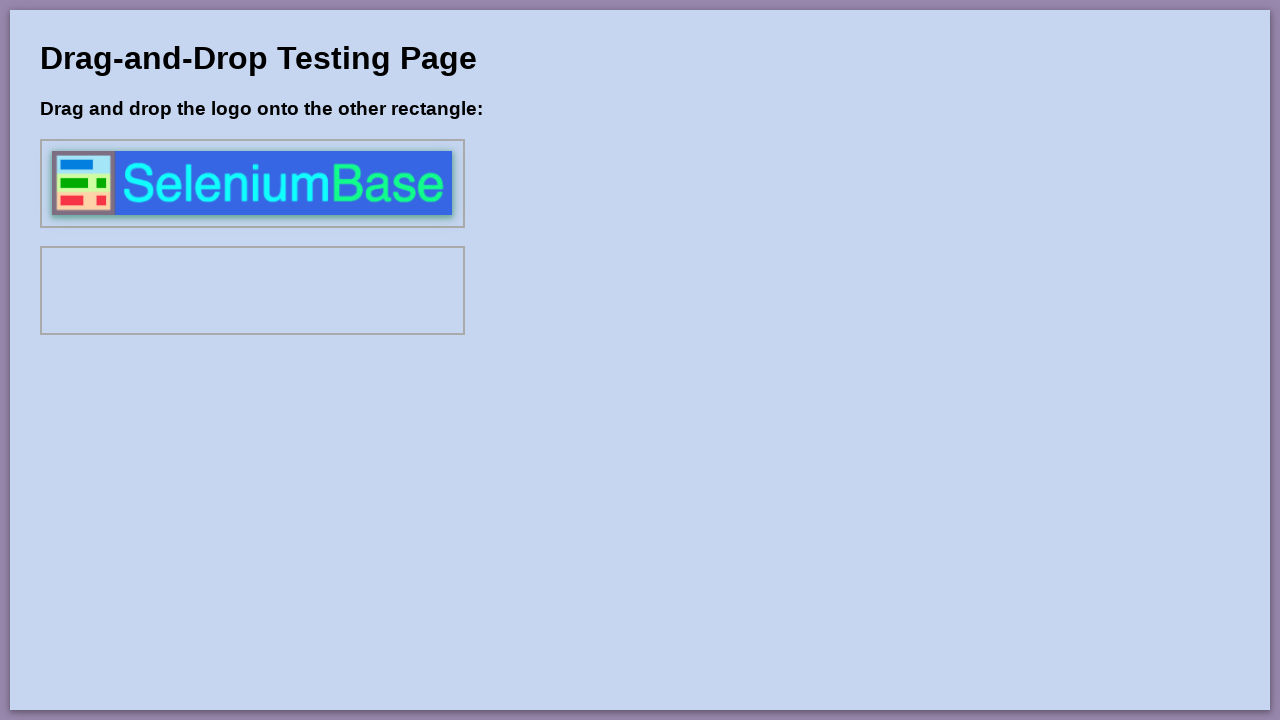